Navigates to JPL Space images site and clicks the full image button to view the featured Mars image

Starting URL: https://data-class-jpl-space.s3.amazonaws.com/JPL_Space/index.html

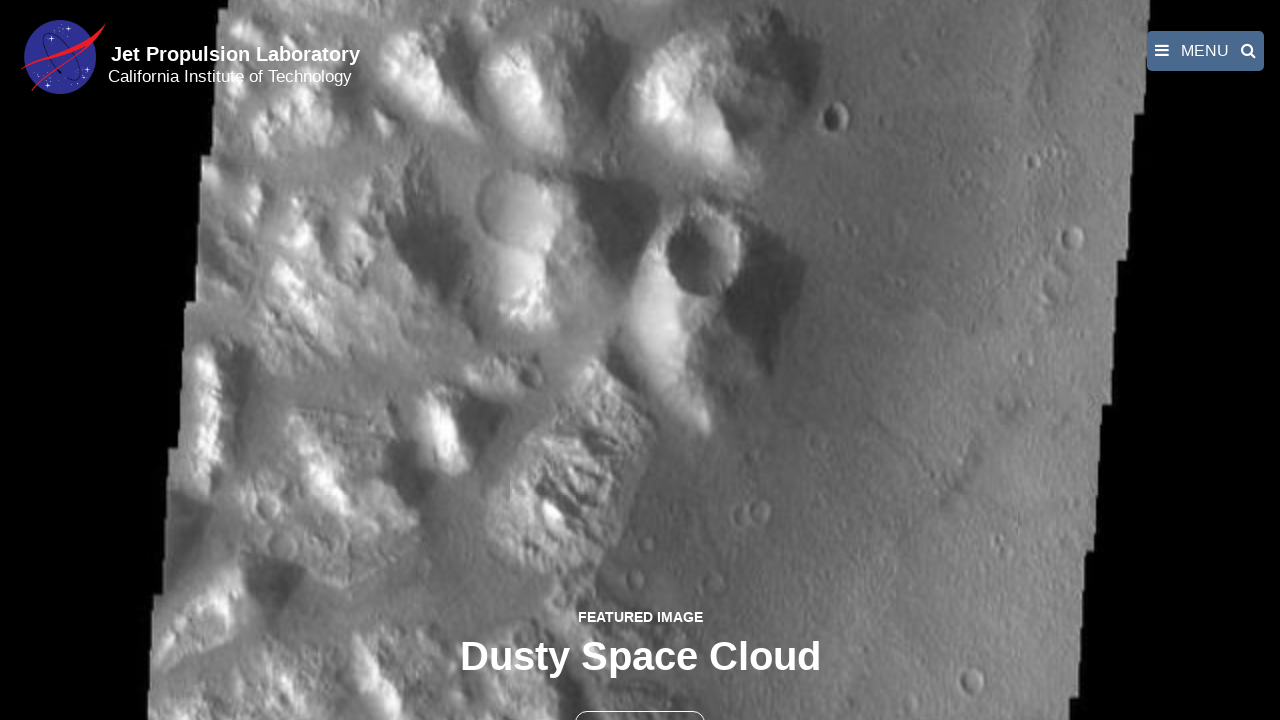

Navigated to JPL Space images site
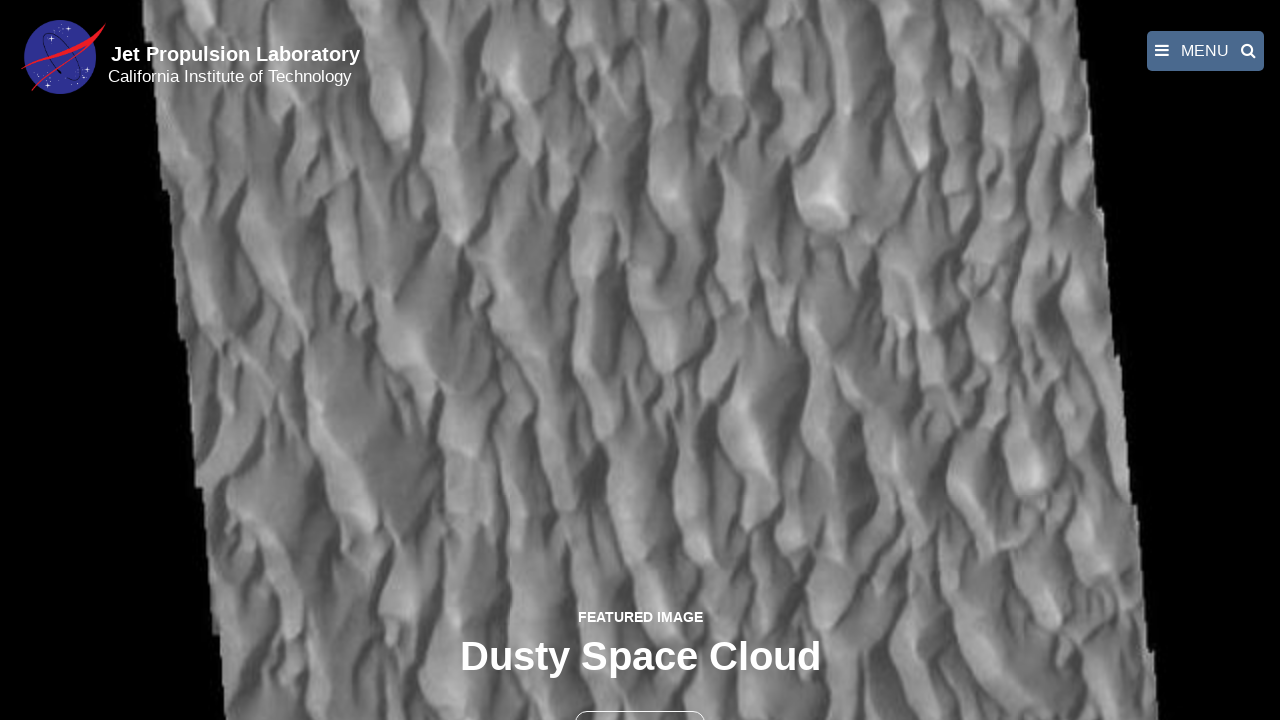

Clicked full image button to view featured Mars image at (640, 699) on button >> nth=1
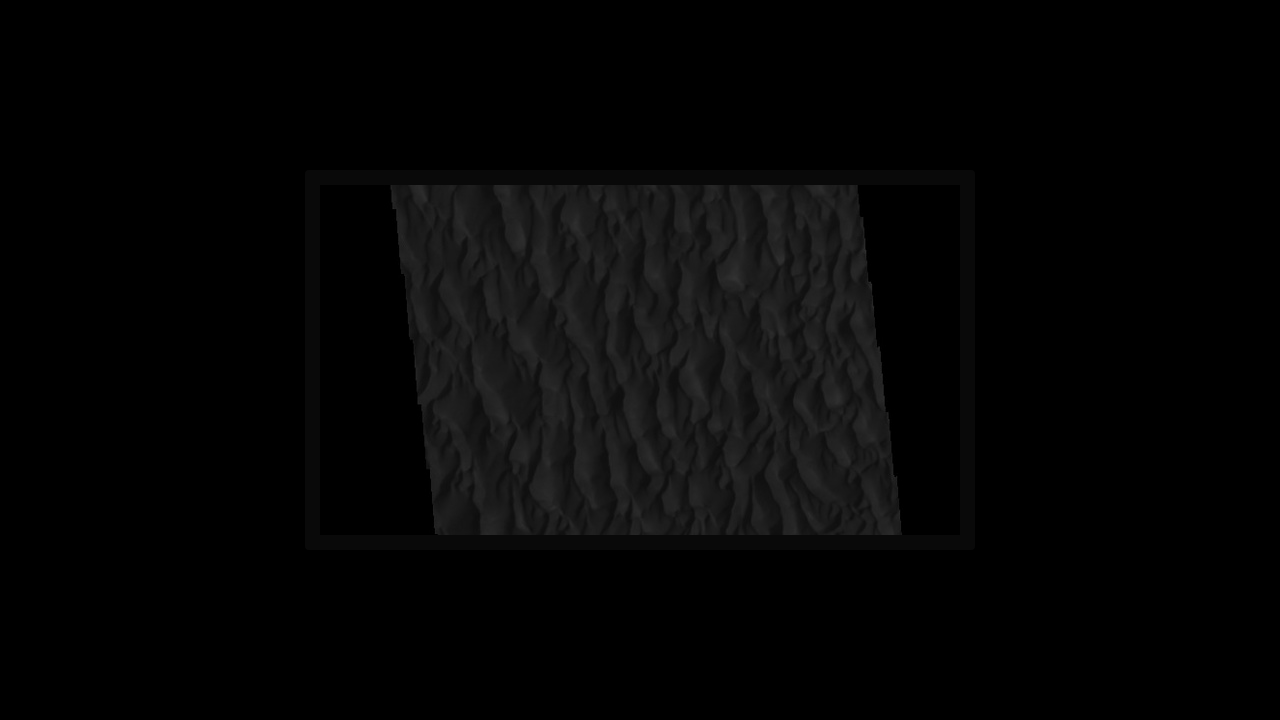

Full-size Mars image loaded in lightbox
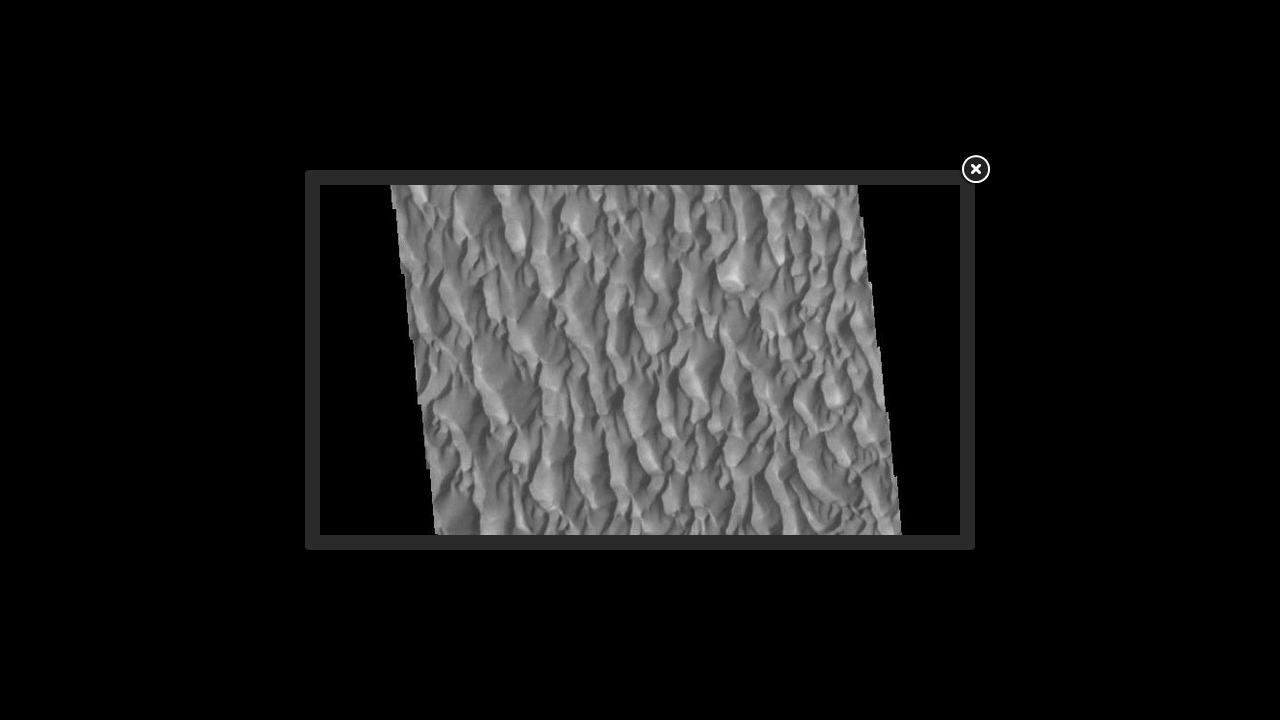

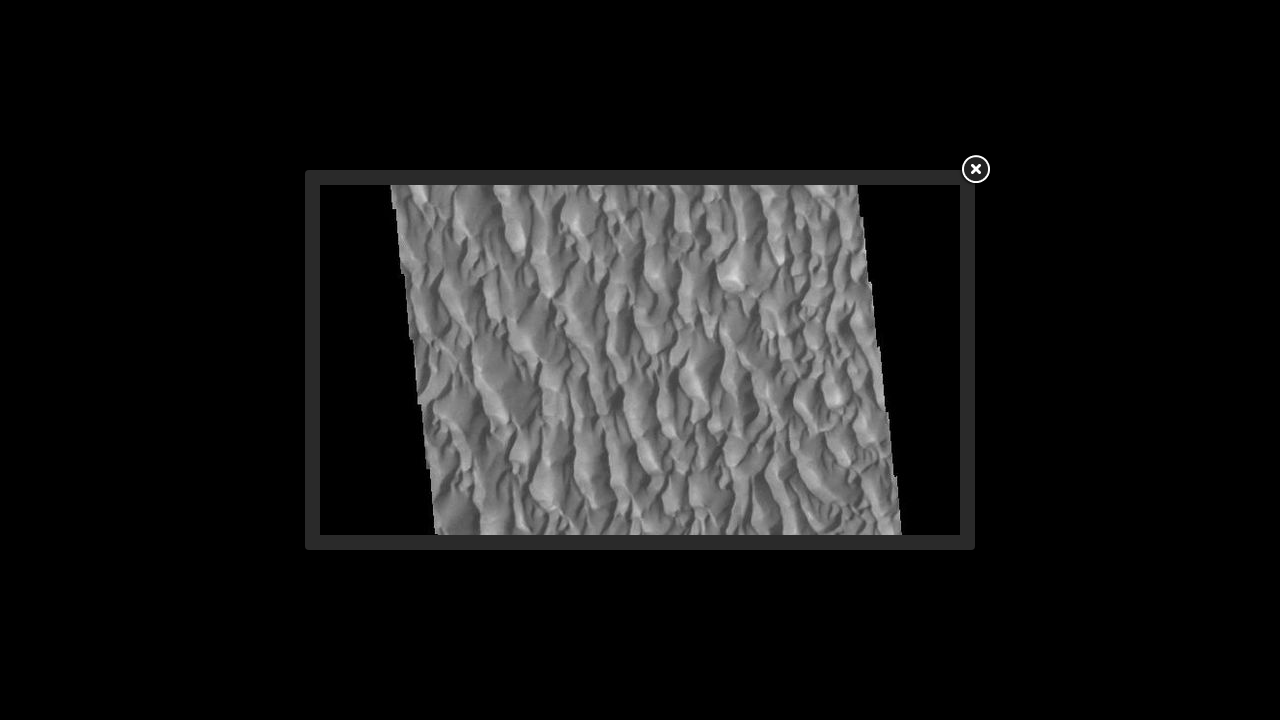